Navigates to a practice page and clicks on a link element after waiting for it to be visible

Starting URL: https://selectorshub.com/xpath-practice-page/

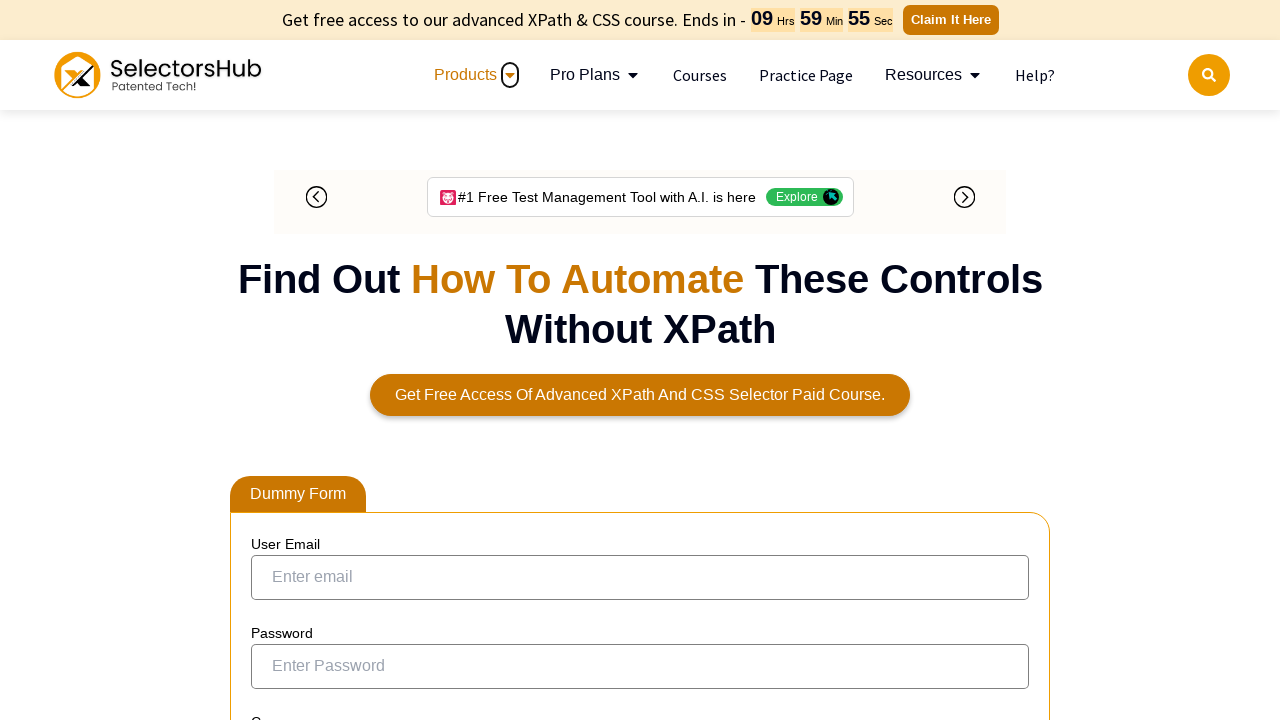

Navigated to XPath practice page
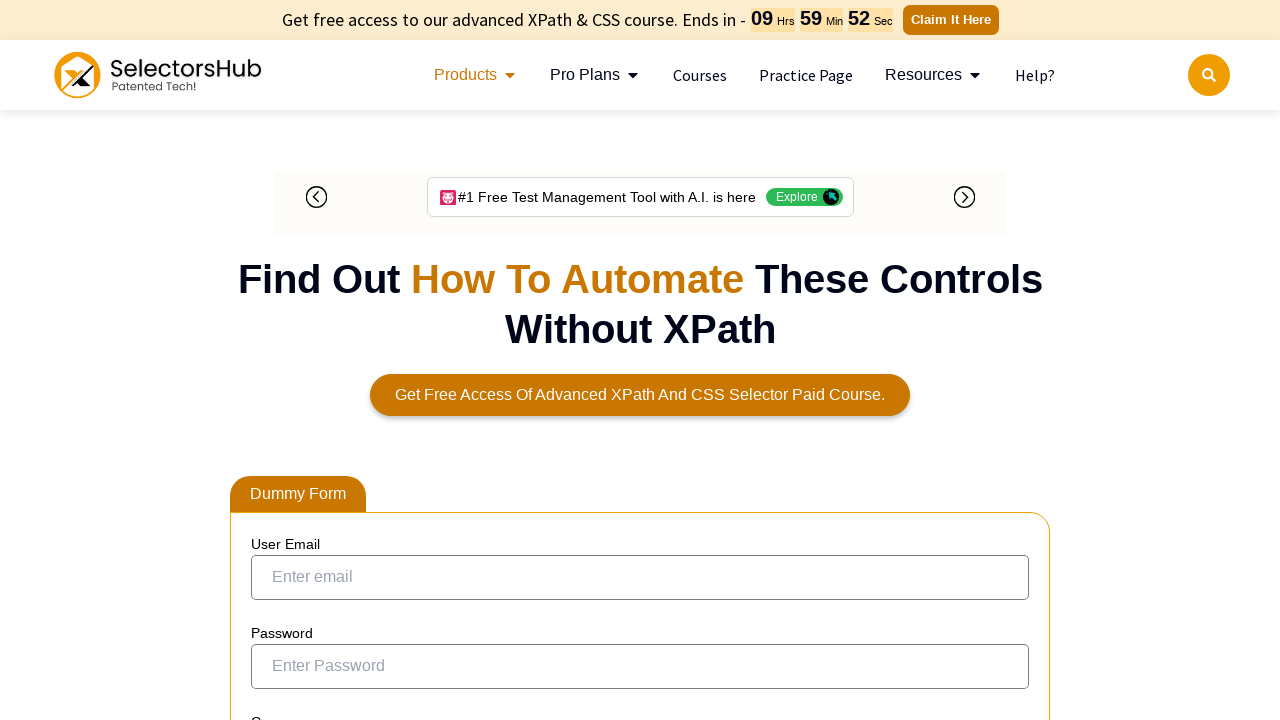

Waited for link element to be visible
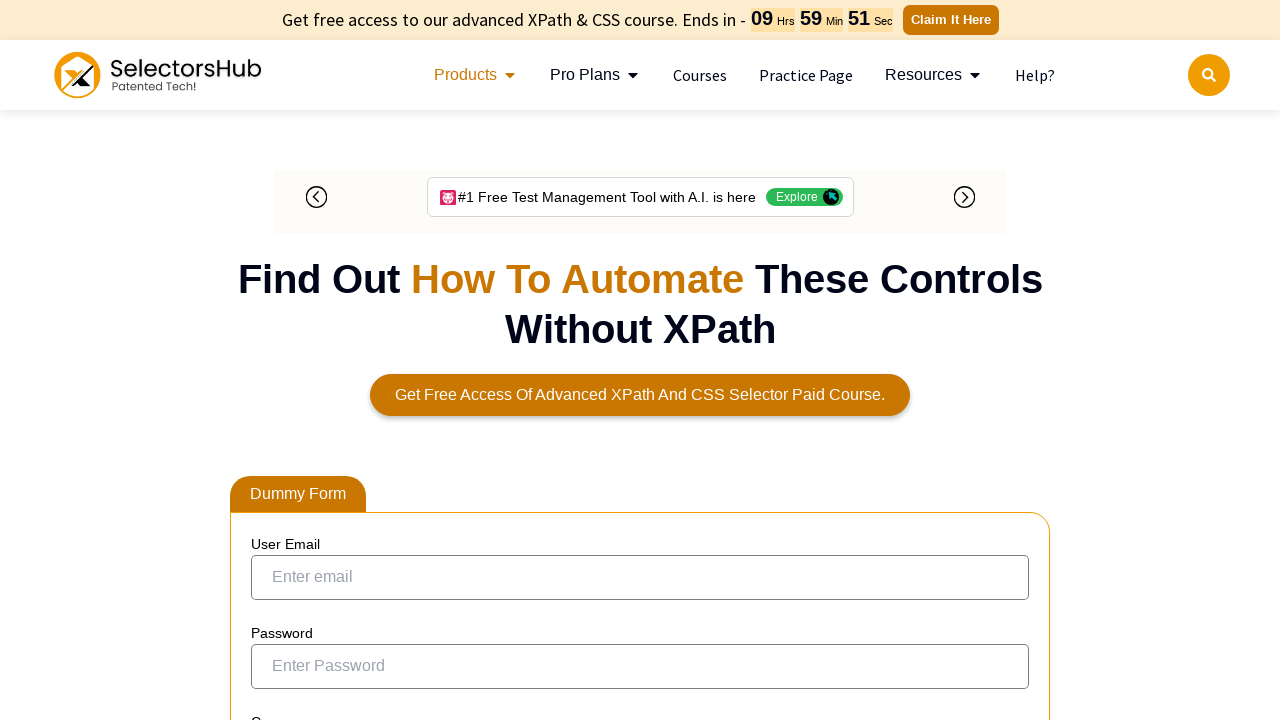

Clicked on the link element at (791, 361) on xpath=//a[contains(text(),'Link')]
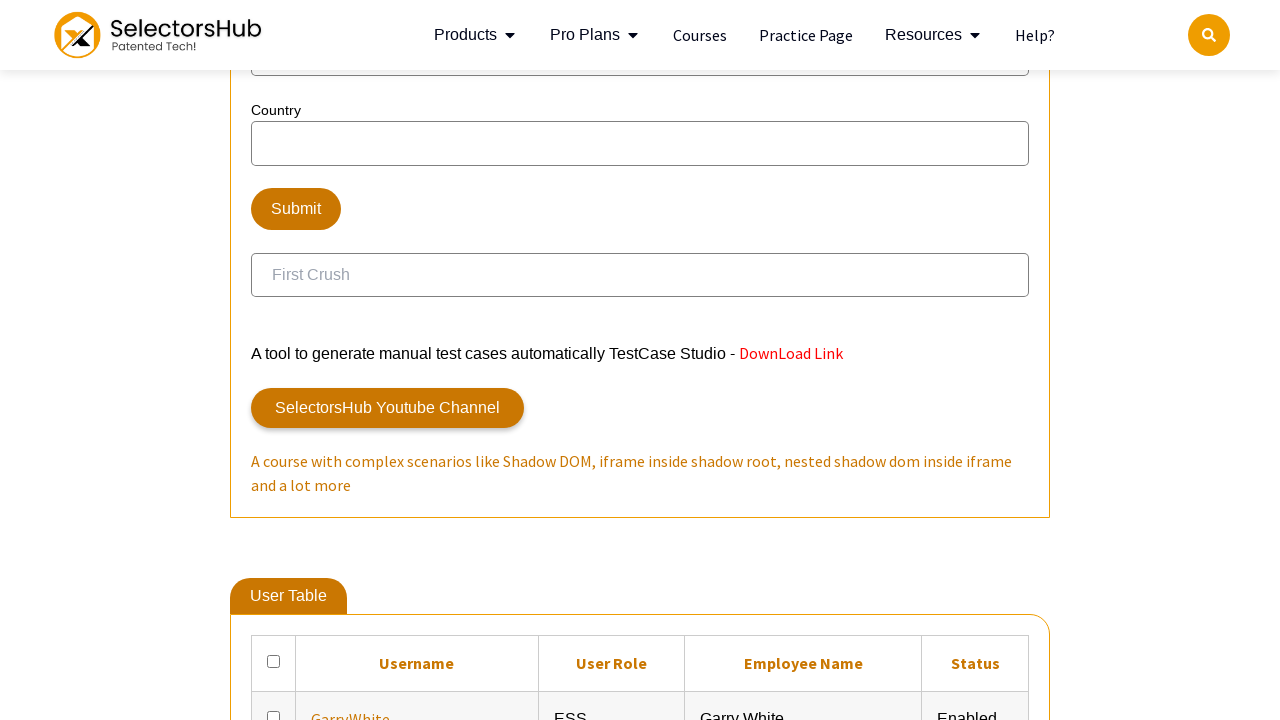

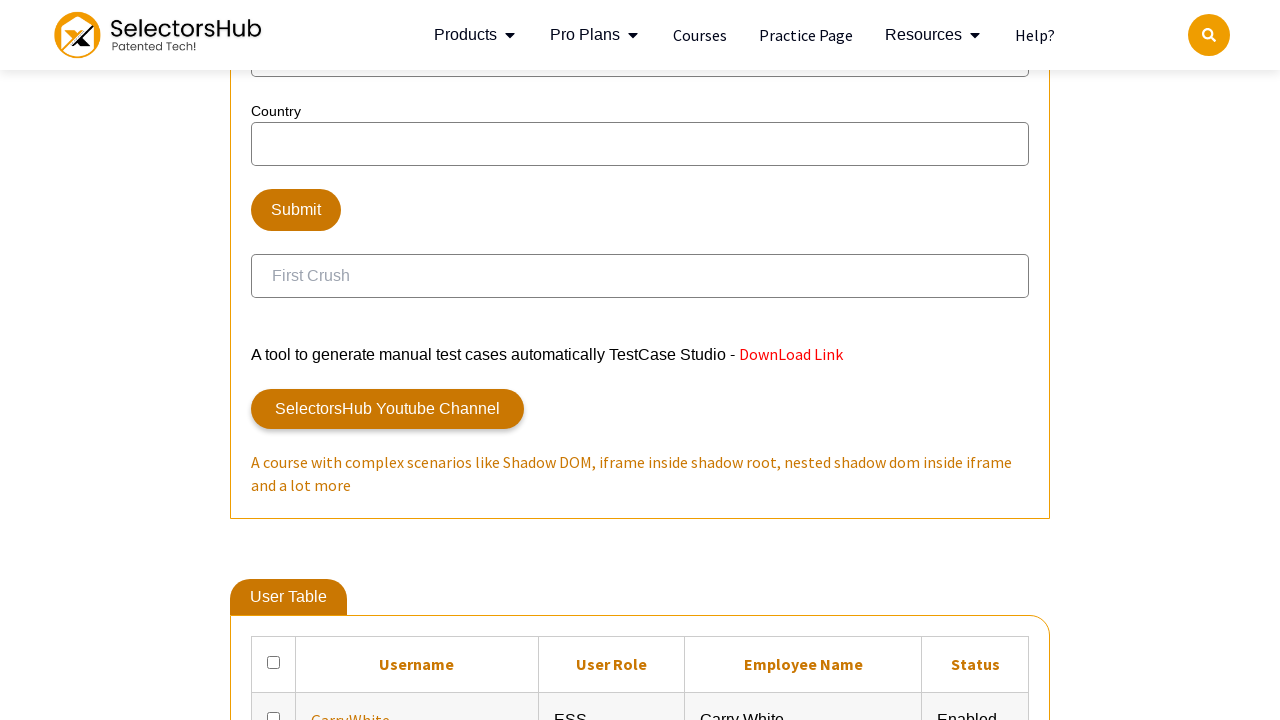